Tests e-commerce checkout flow by searching for products, adding a specific item (Cashews) to cart, and proceeding through checkout

Starting URL: https://rahulshettyacademy.com/seleniumPractise/#/

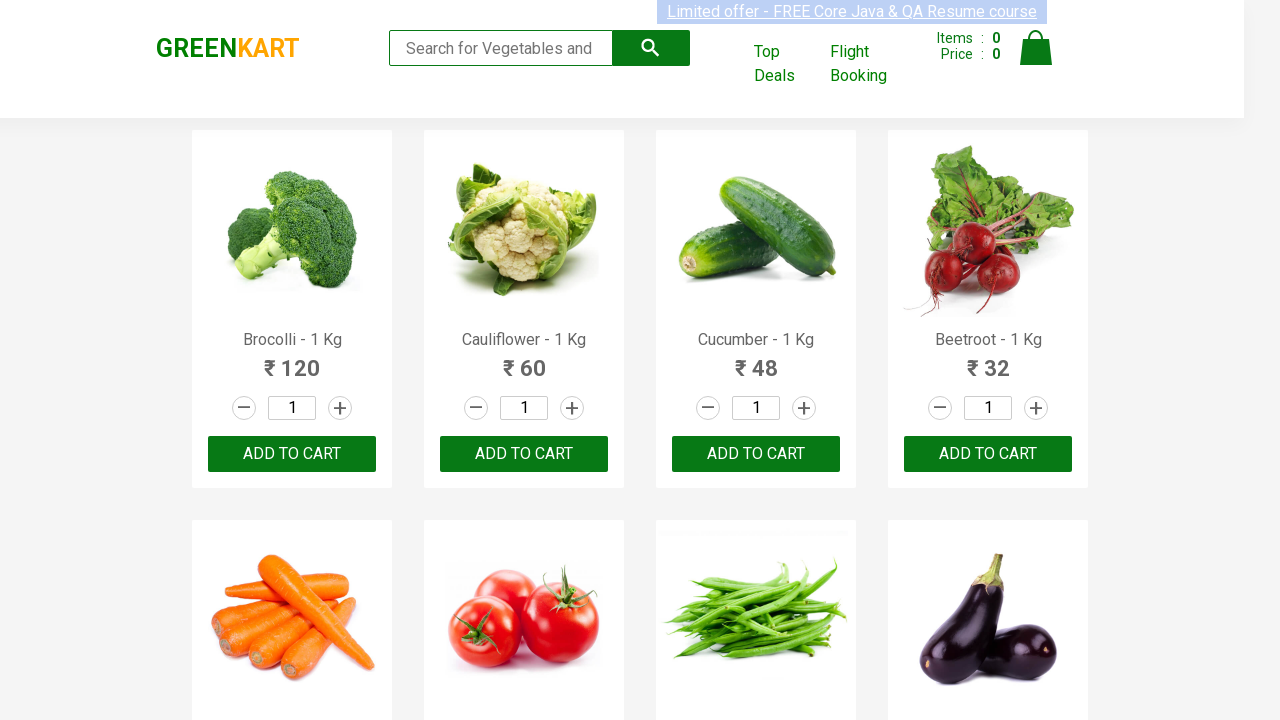

Filled search field with 'ca' to search for products on .search-keyword
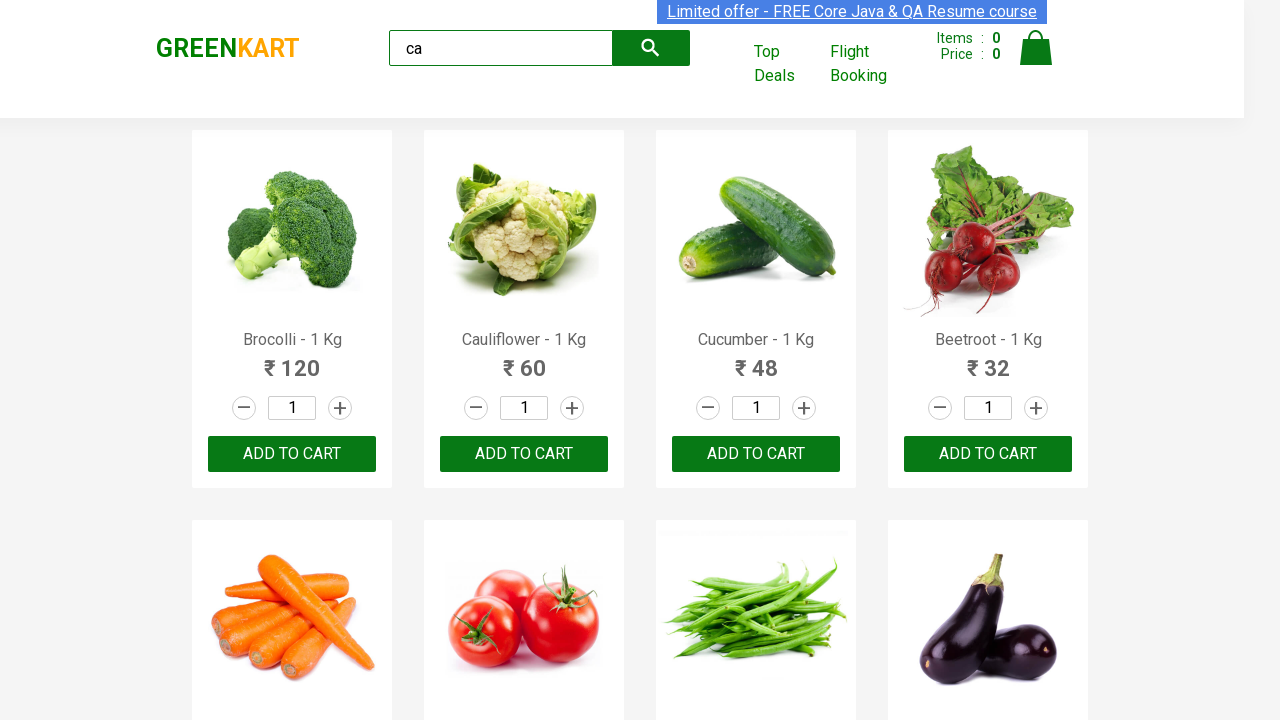

Waited for products to load
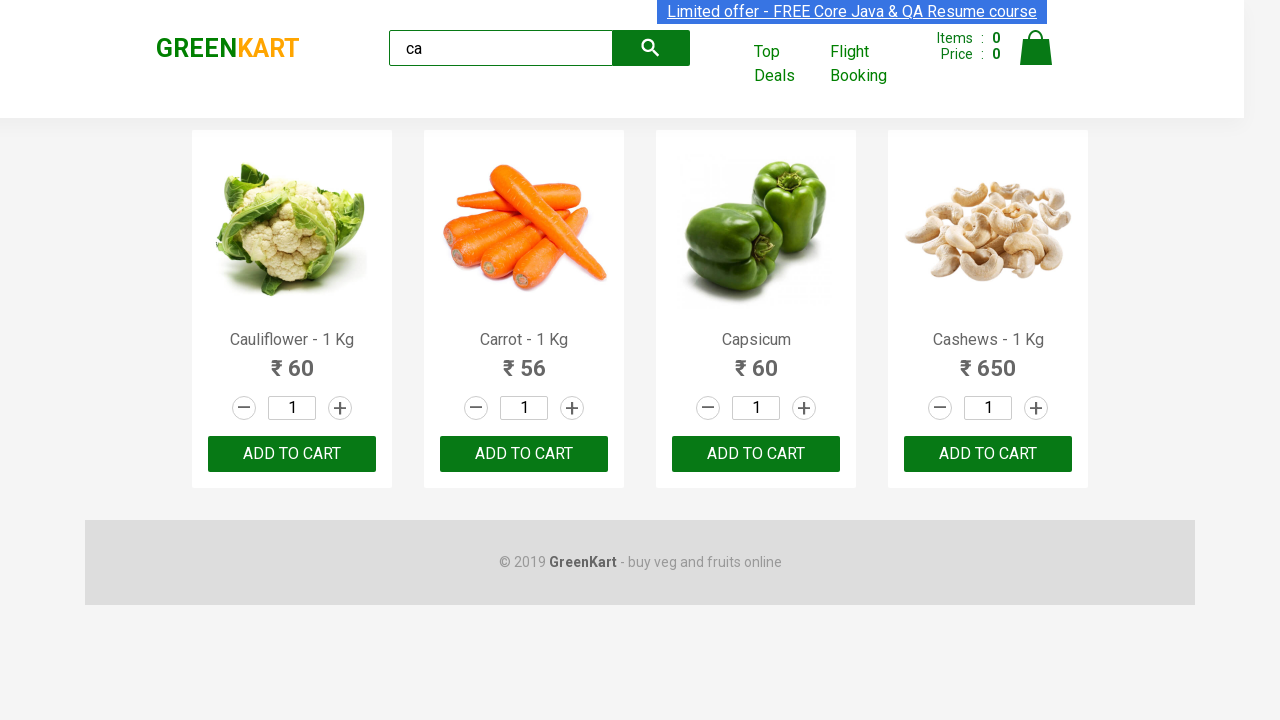

Retrieved all product elements
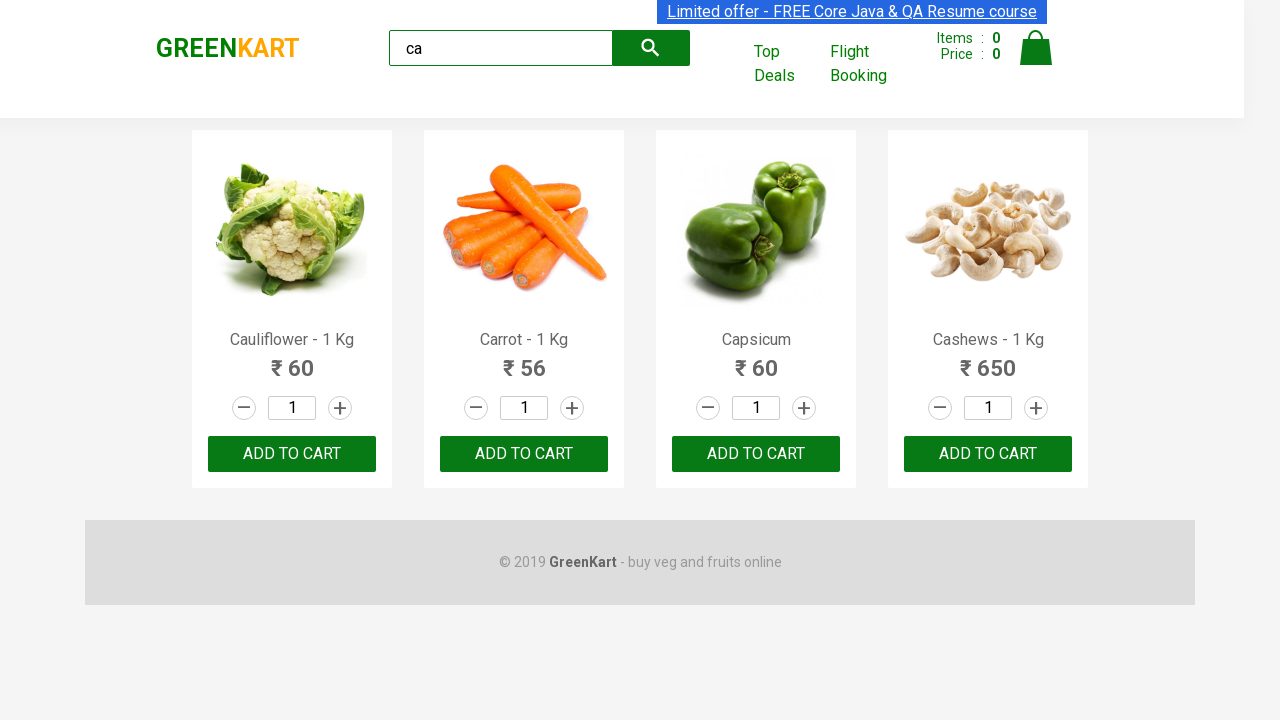

Identified product: Cauliflower - 1 Kg
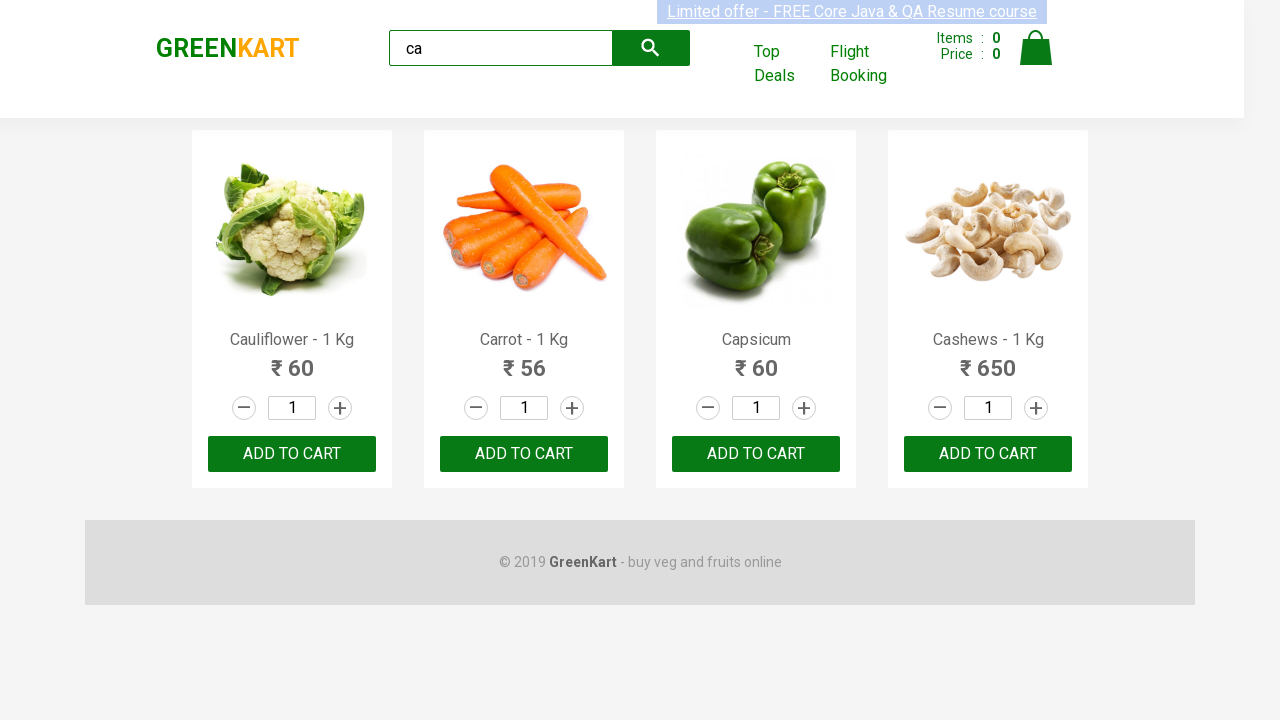

Identified product: Carrot - 1 Kg
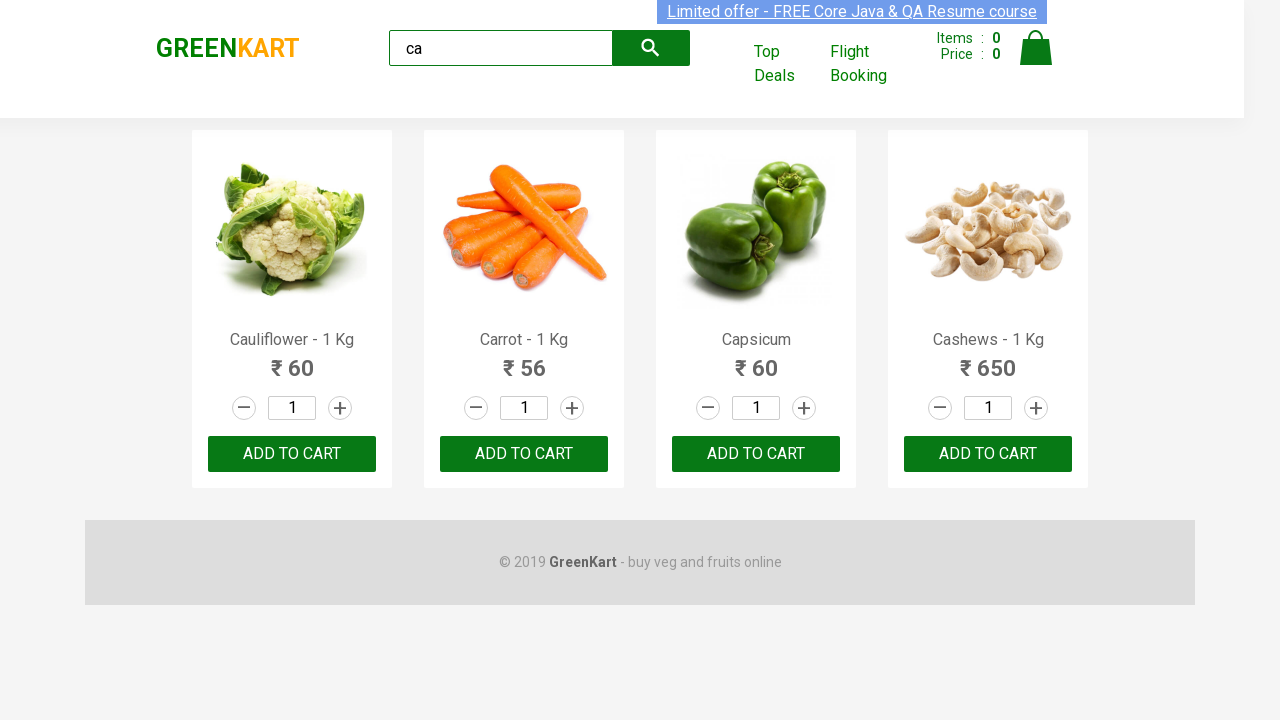

Identified product: Capsicum
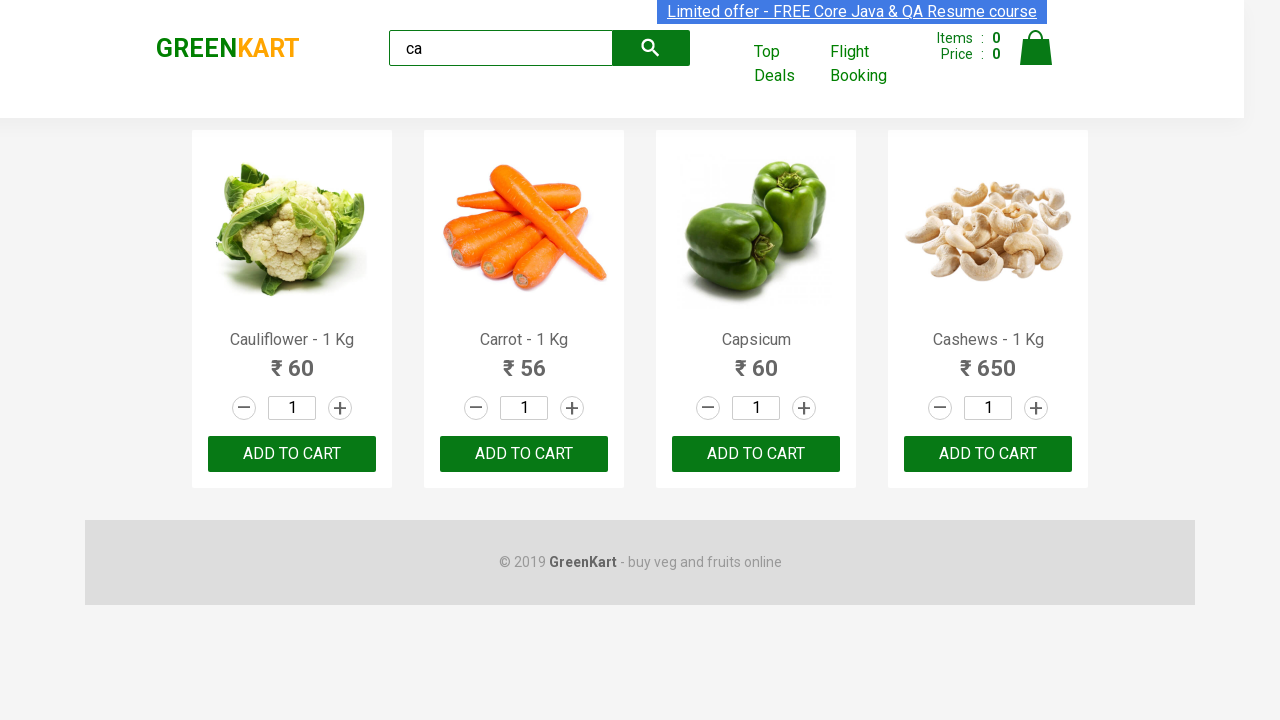

Identified product: Cashews - 1 Kg
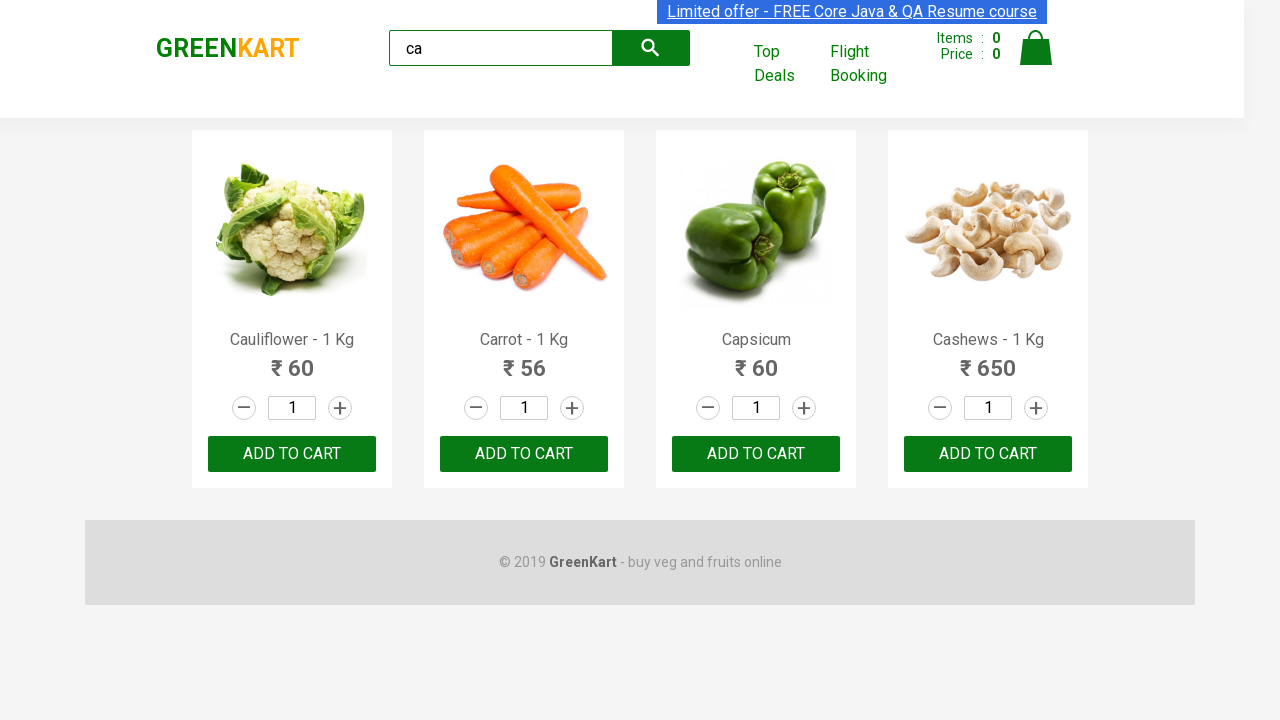

Clicked 'Add to Cart' button for Cashews at (988, 454) on .products .product >> nth=3 >> button
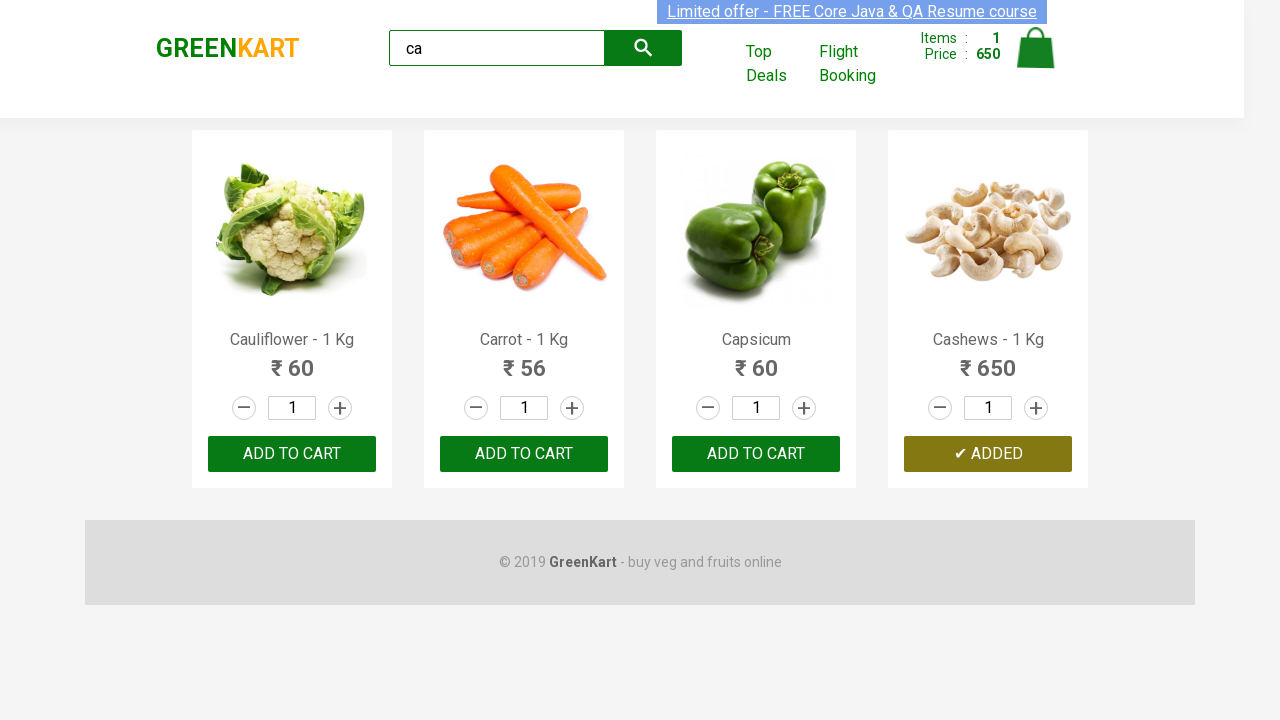

Clicked cart icon to view cart at (1036, 48) on .cart-icon > img
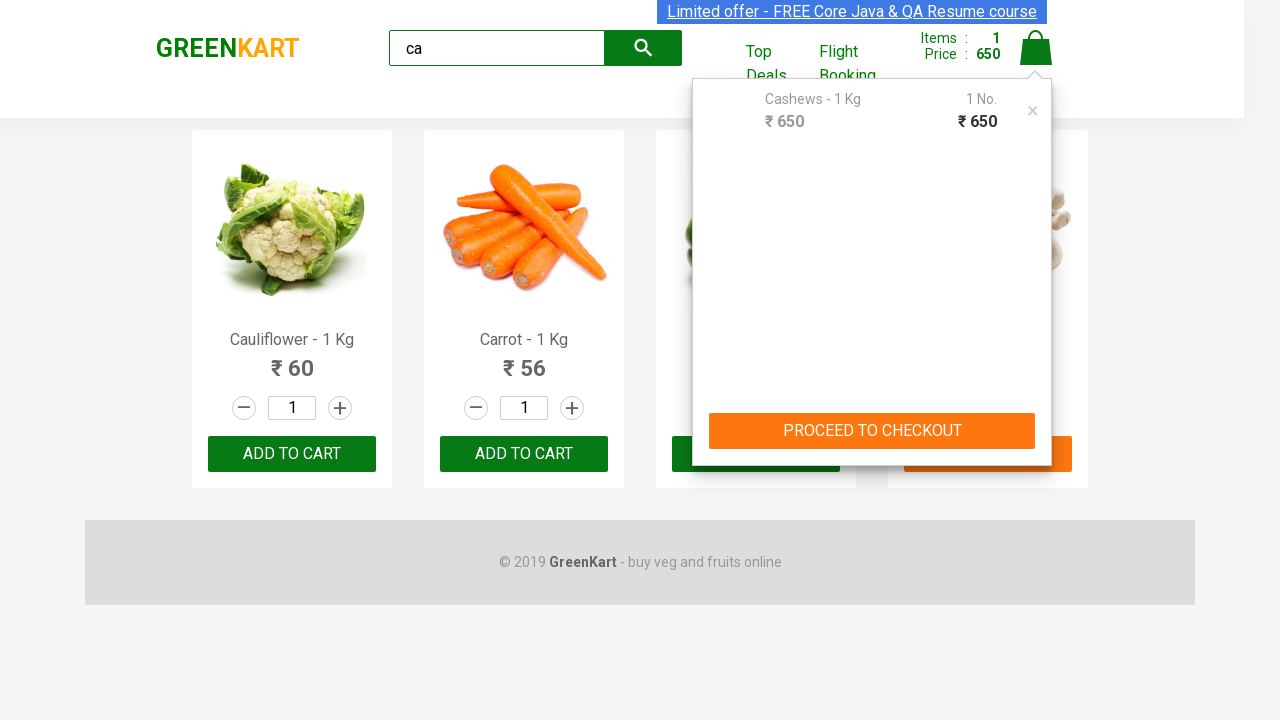

Clicked 'PROCEED TO CHECKOUT' button at (872, 431) on text="PROCEED TO CHECKOUT"
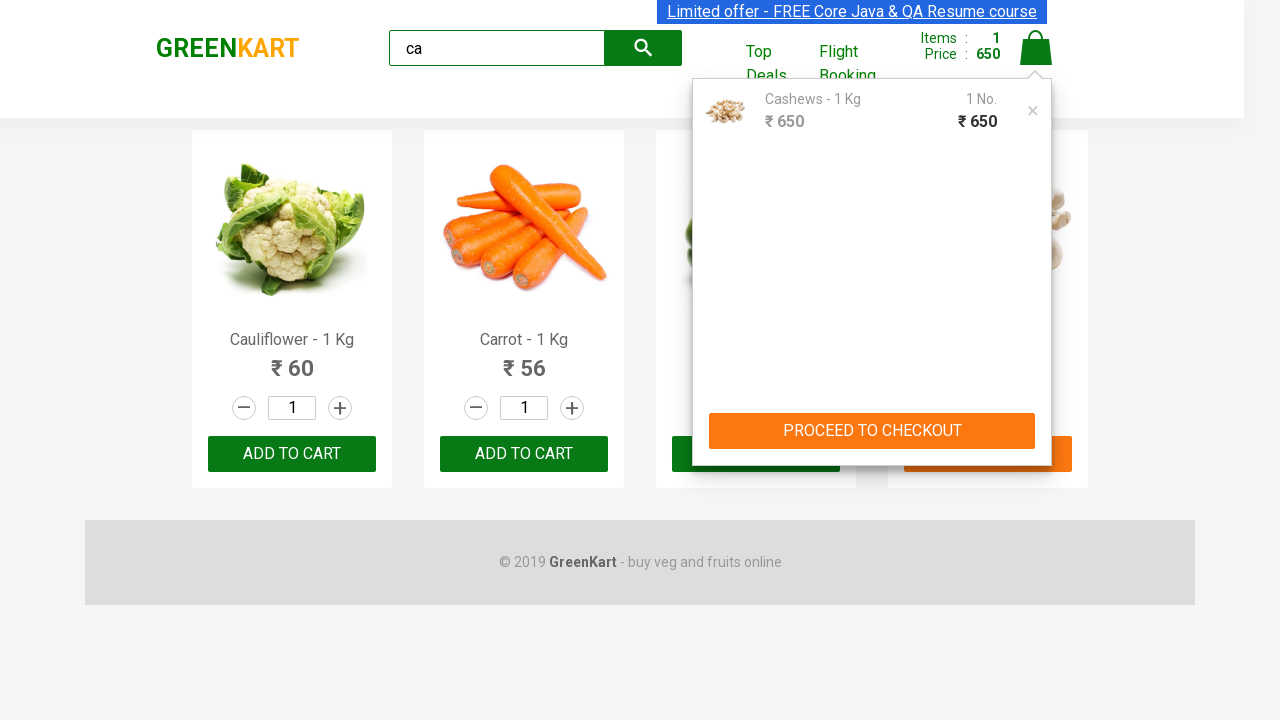

Clicked 'Place Order' button to complete checkout at (1036, 420) on text="Place Order"
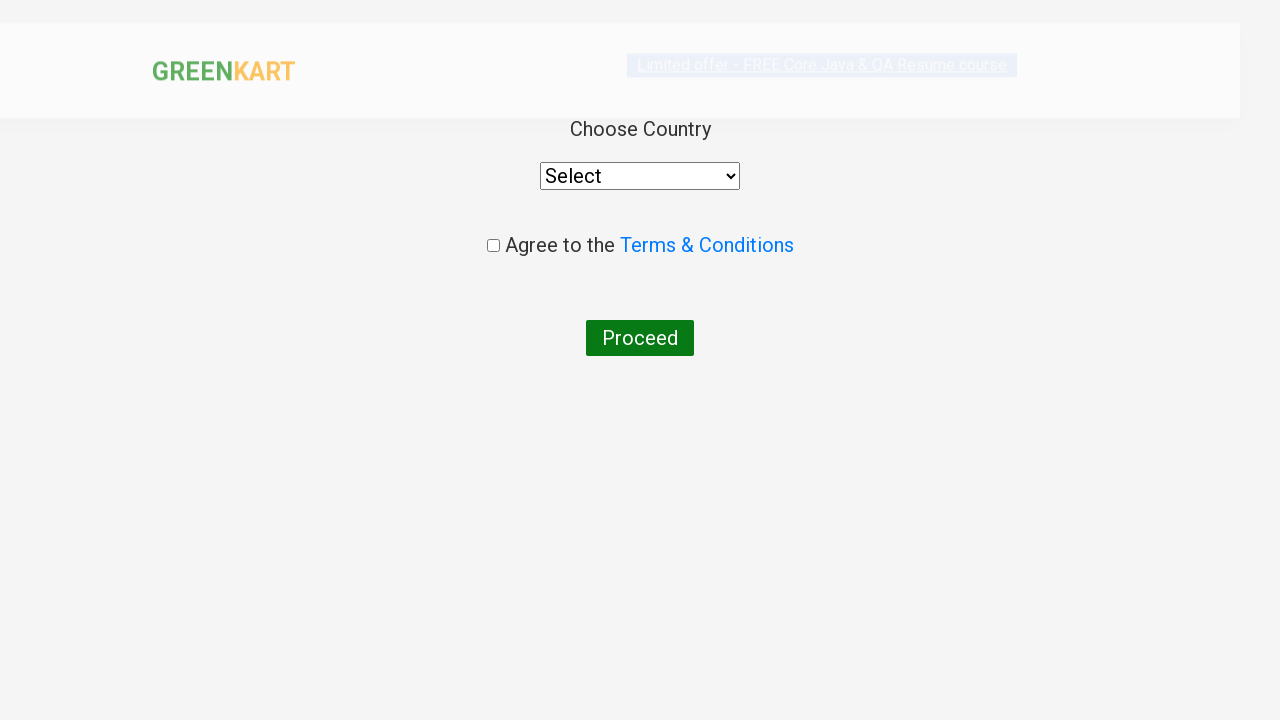

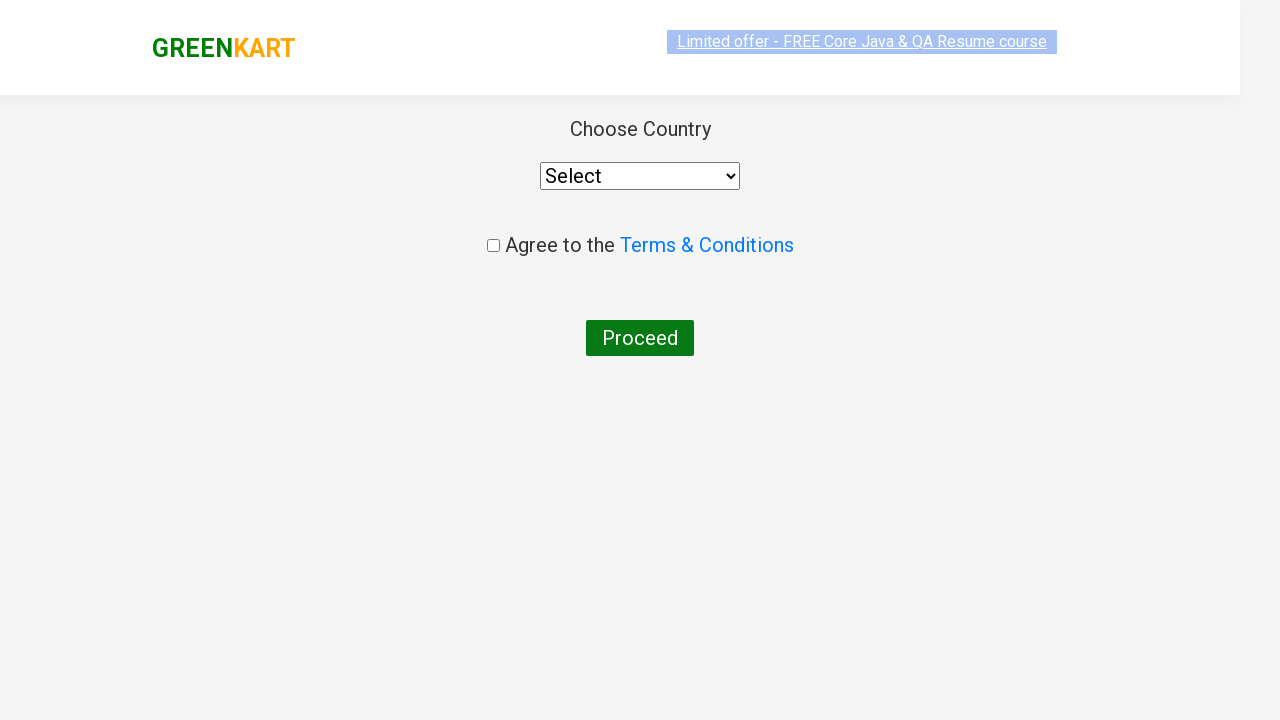